Tests drag and drop functionality on jQuery UI demo page by dragging an element to a drop target

Starting URL: https://jqueryui.com/droppable/

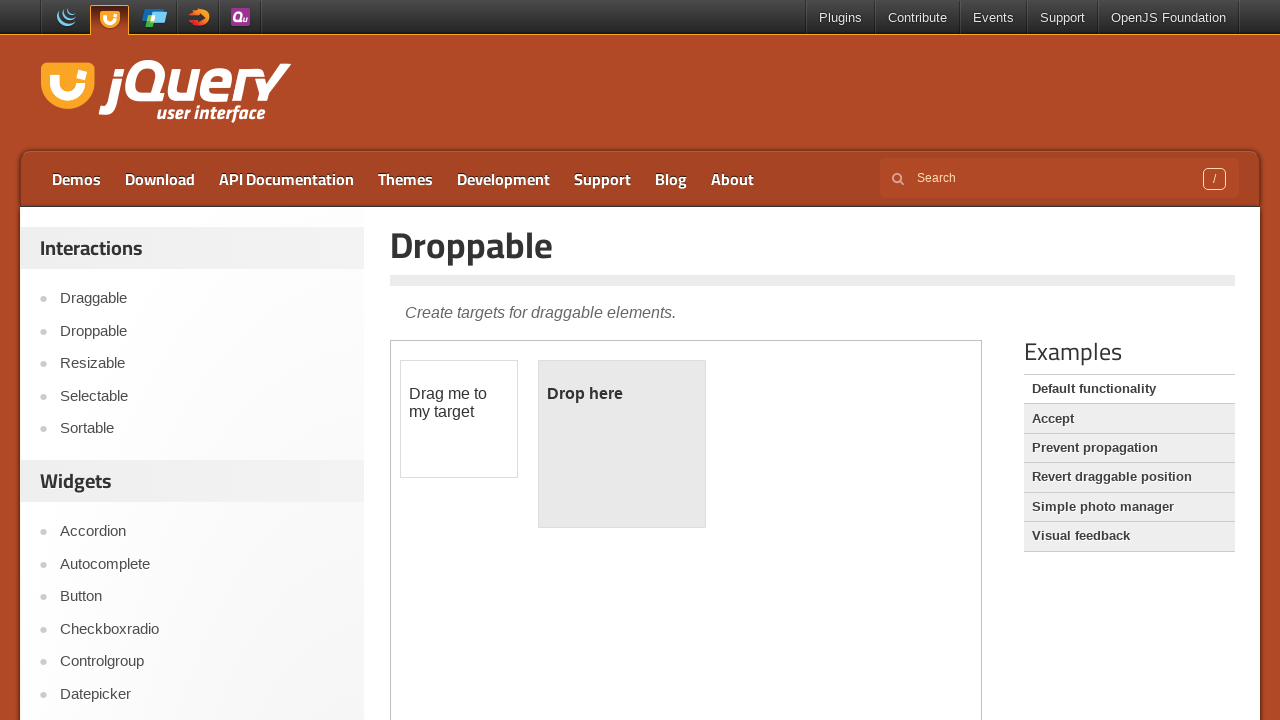

Located the iframe containing the drag and drop demo
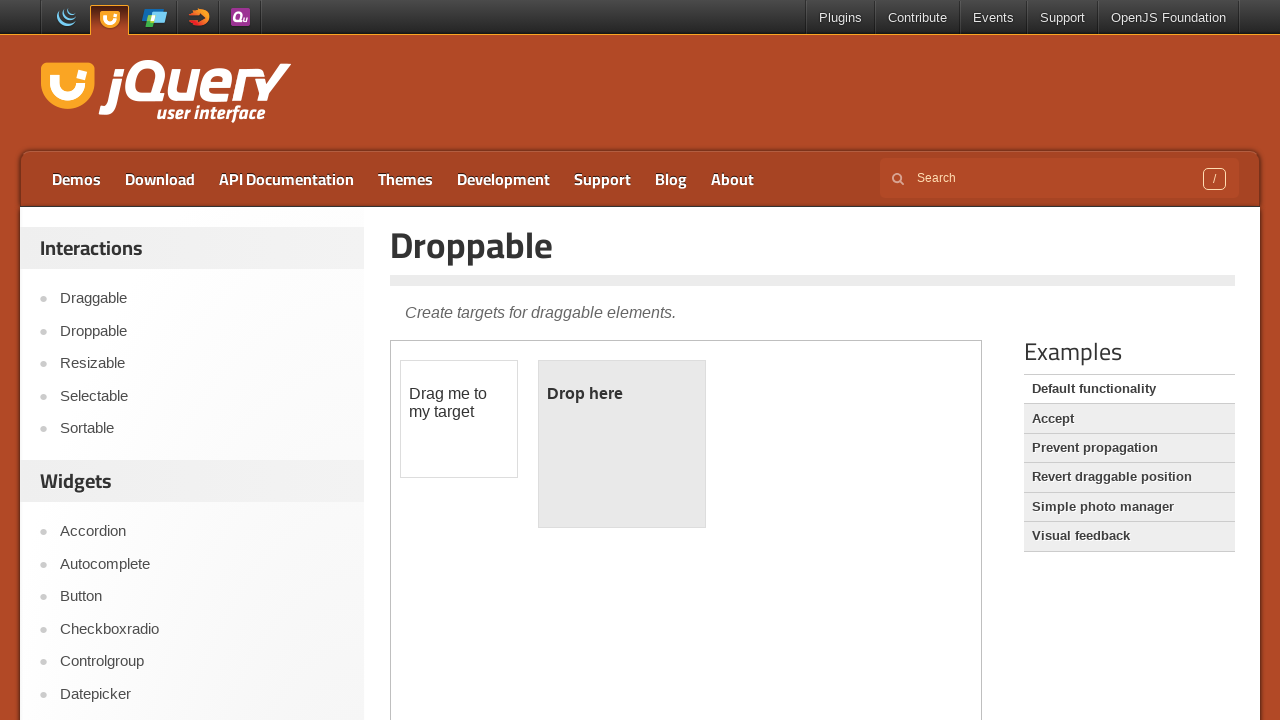

Located the draggable element 'Drag me to my target'
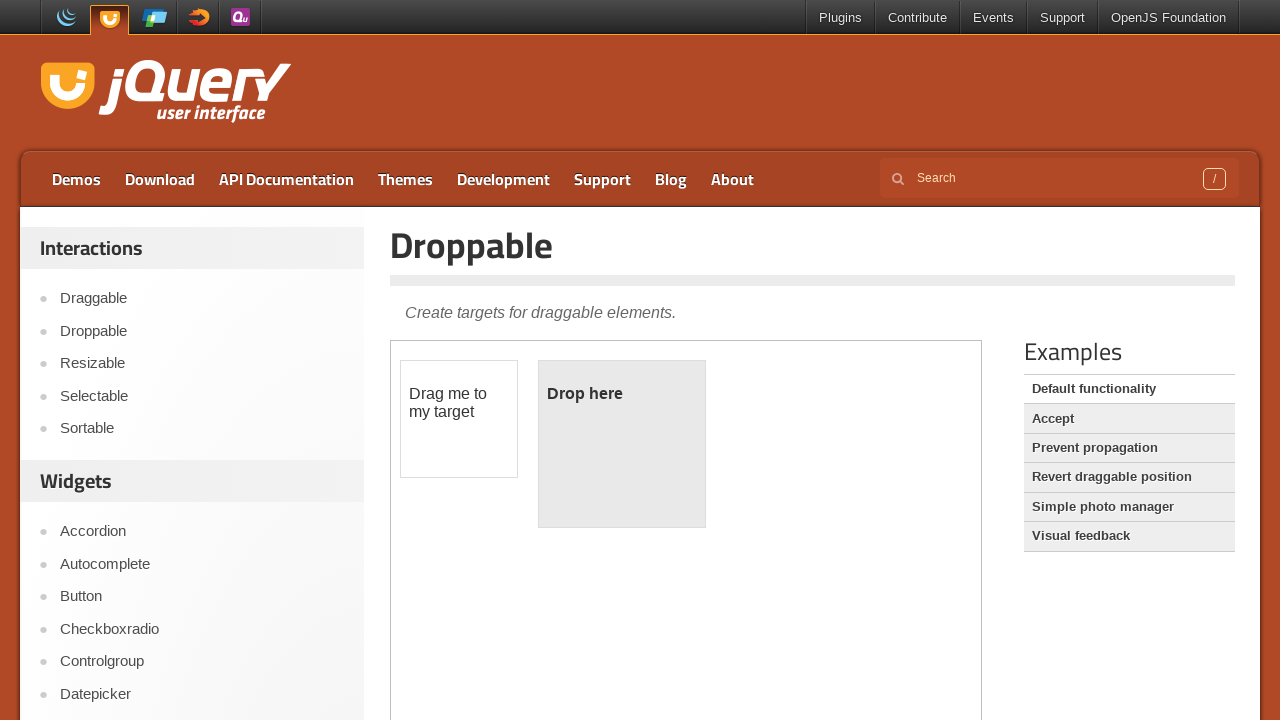

Located the drop target element 'Drop here'
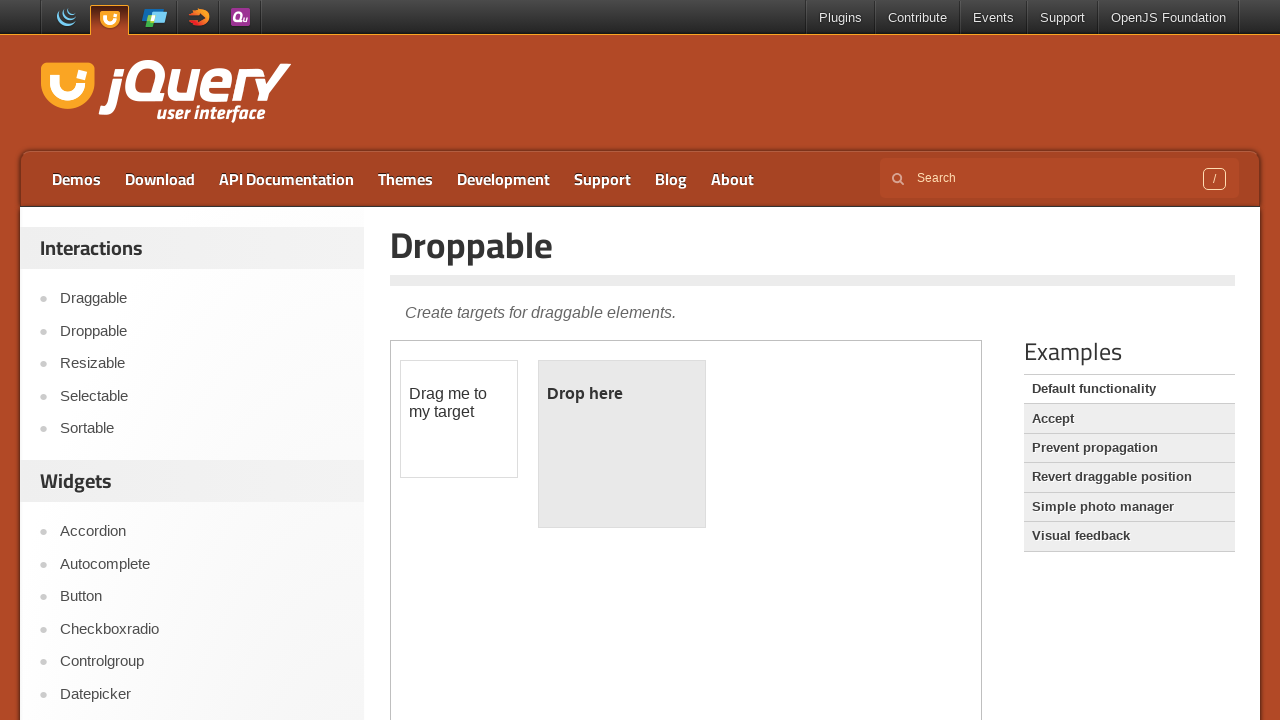

Dragged 'Drag me to my target' element to 'Drop here' target at (622, 394)
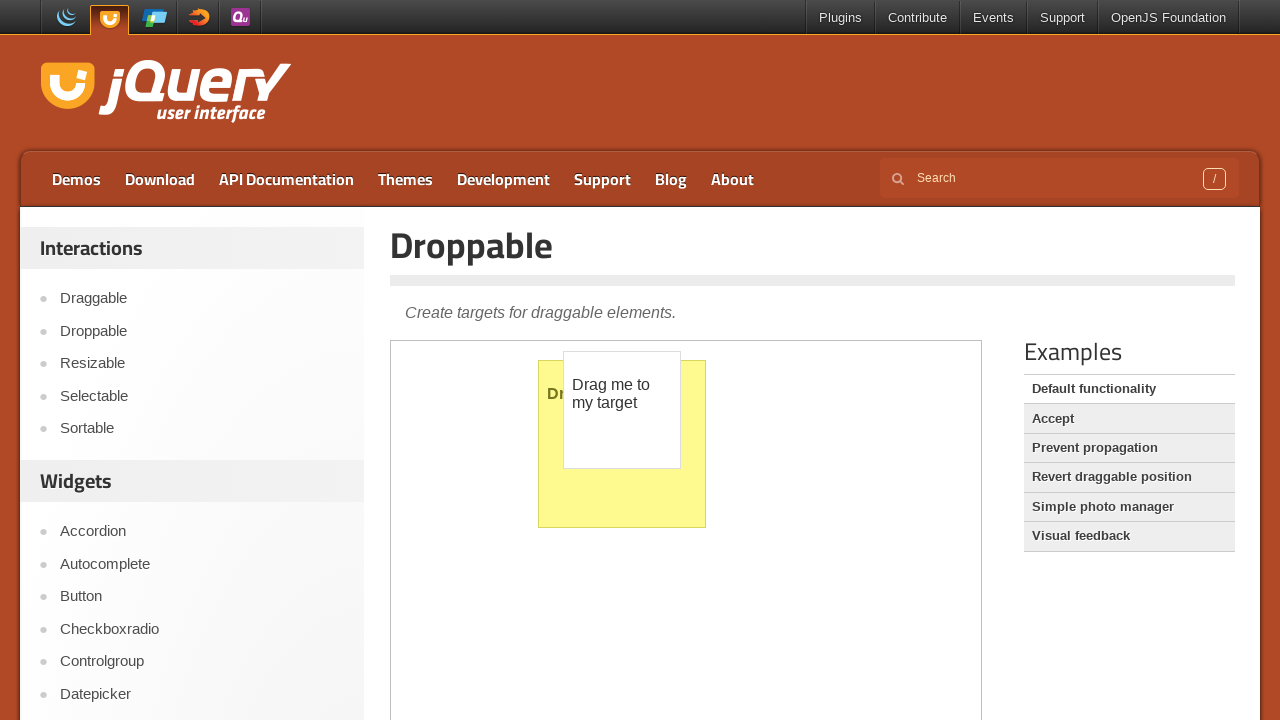

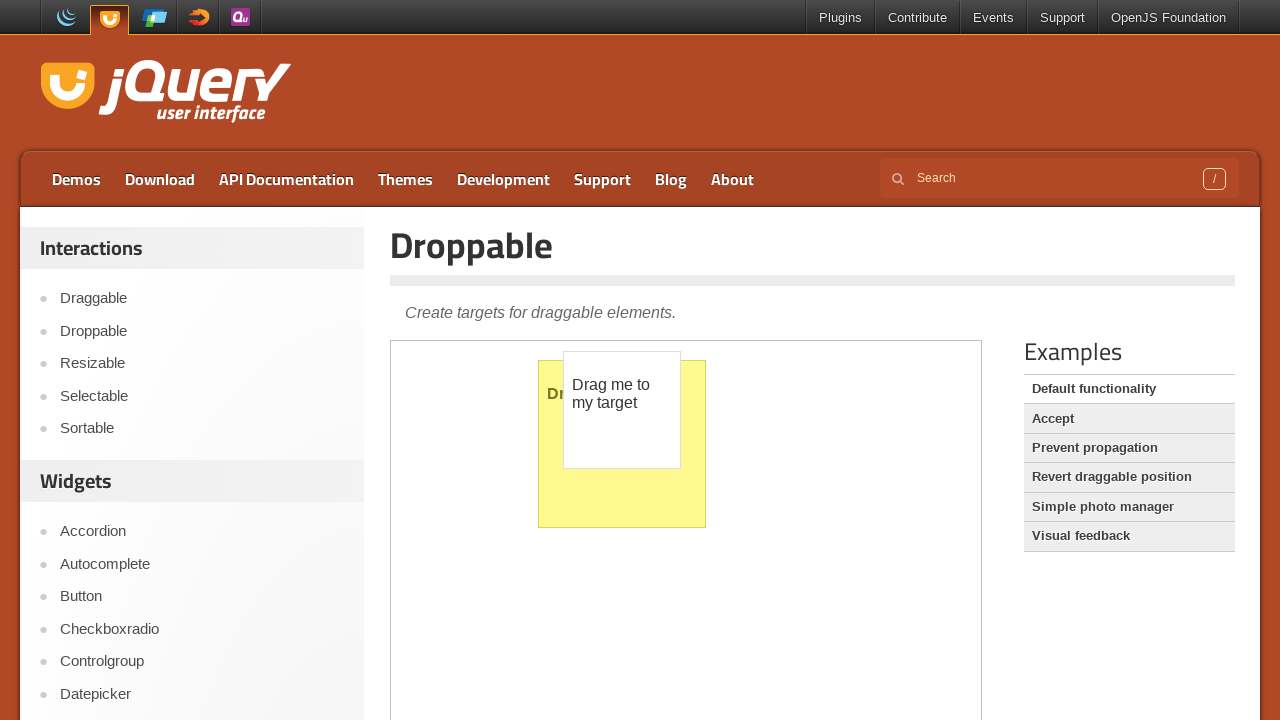